Tests that the contact form displays proper validation error messages when invalid data (like invalid email format) is entered.

Starting URL: http://jupiter.cloud.planittesting.com

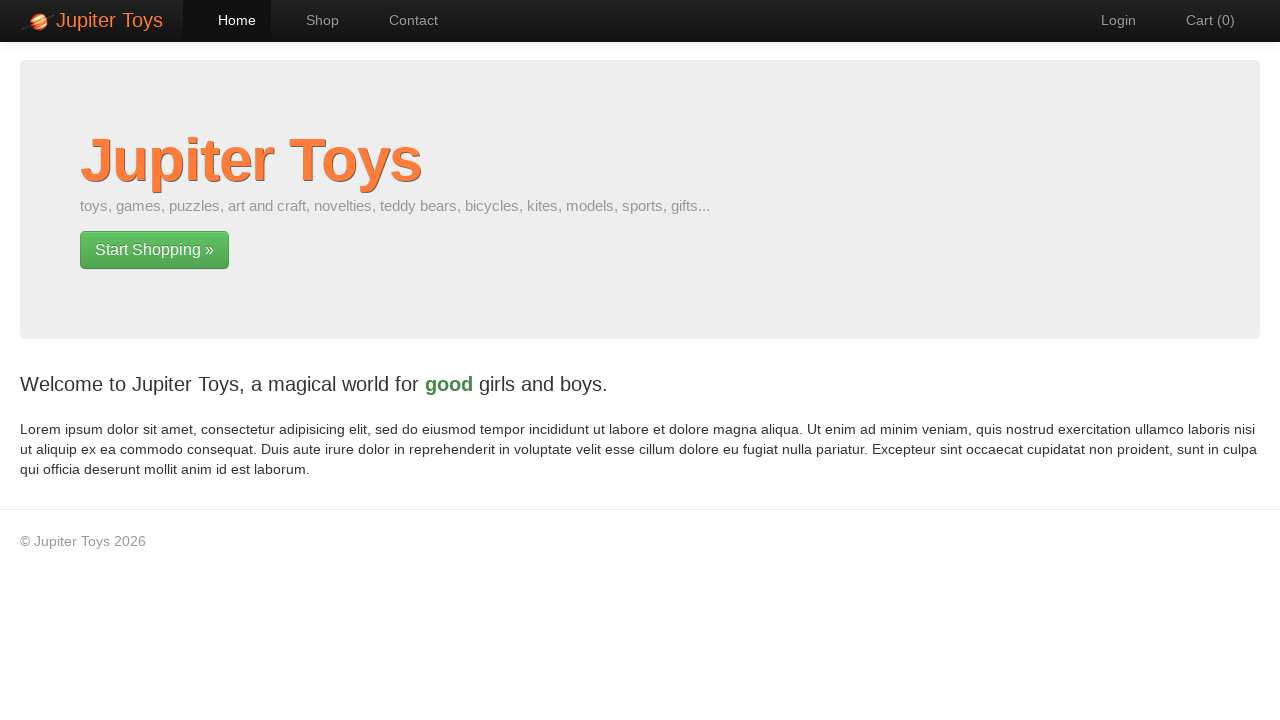

Clicked Contact link to navigate to contact page at (404, 20) on text=Contact
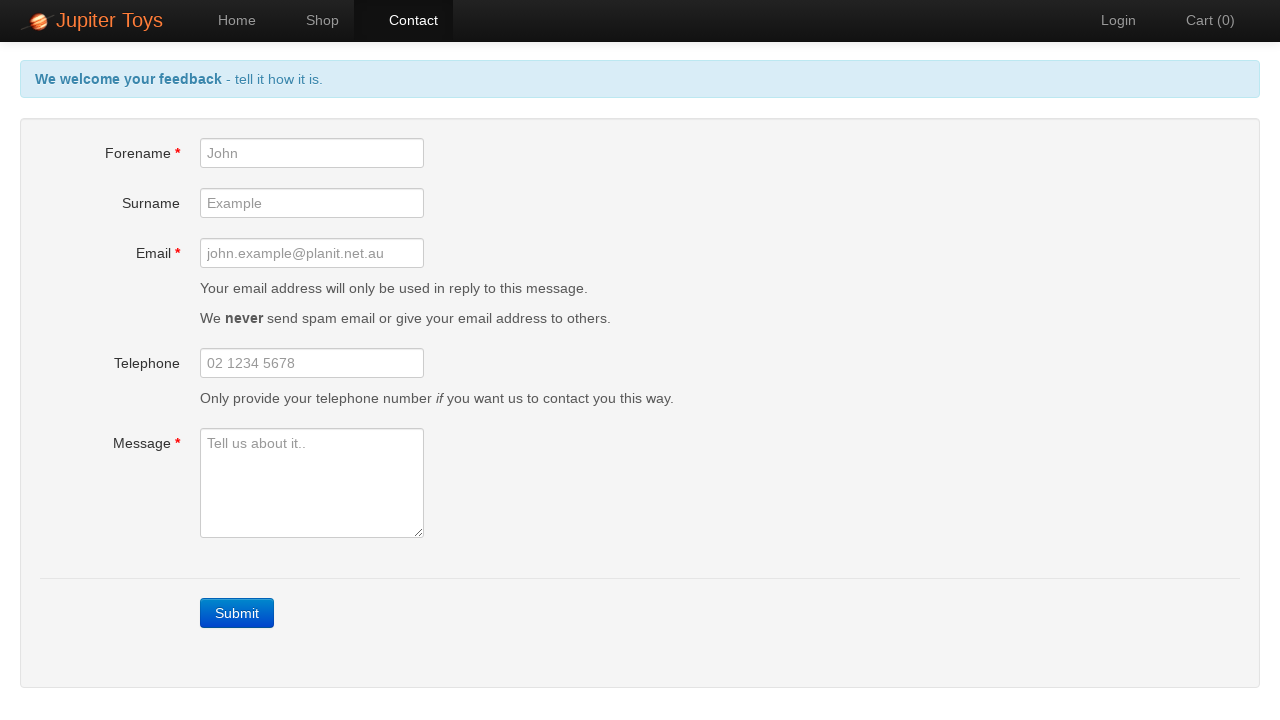

Waited for contact page to load
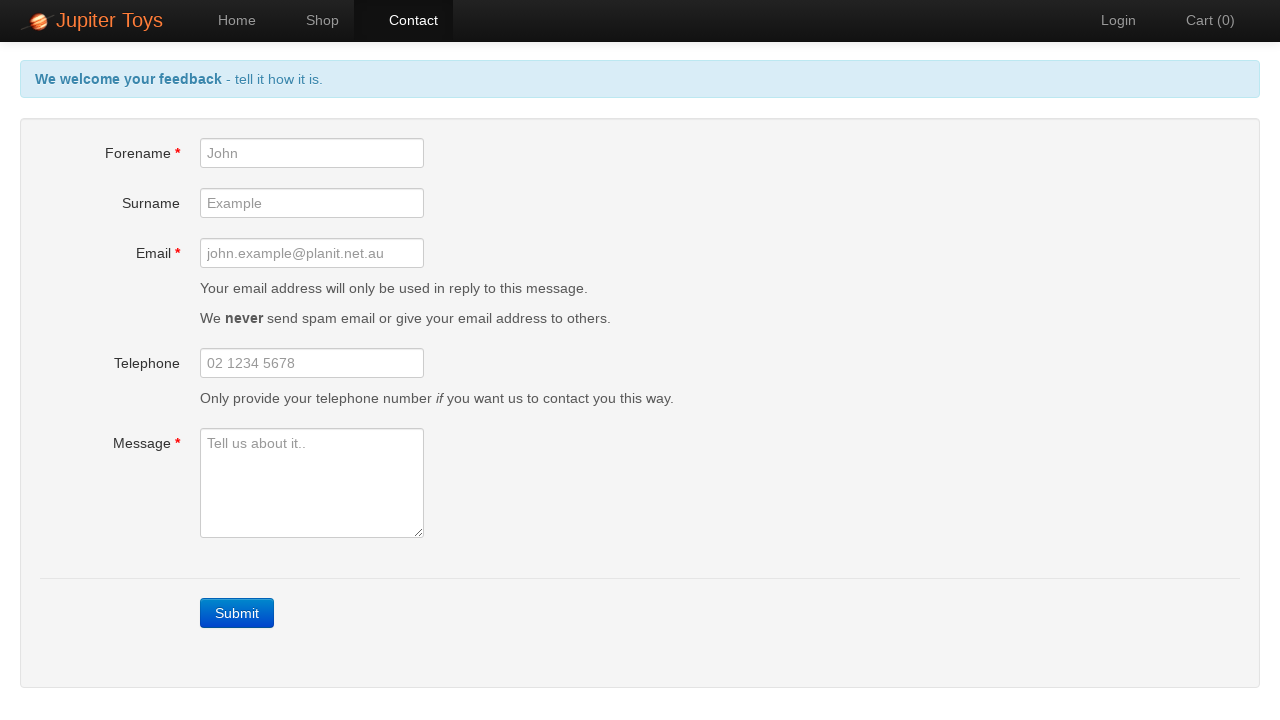

Filled forename field with invalid data '###' on #forename
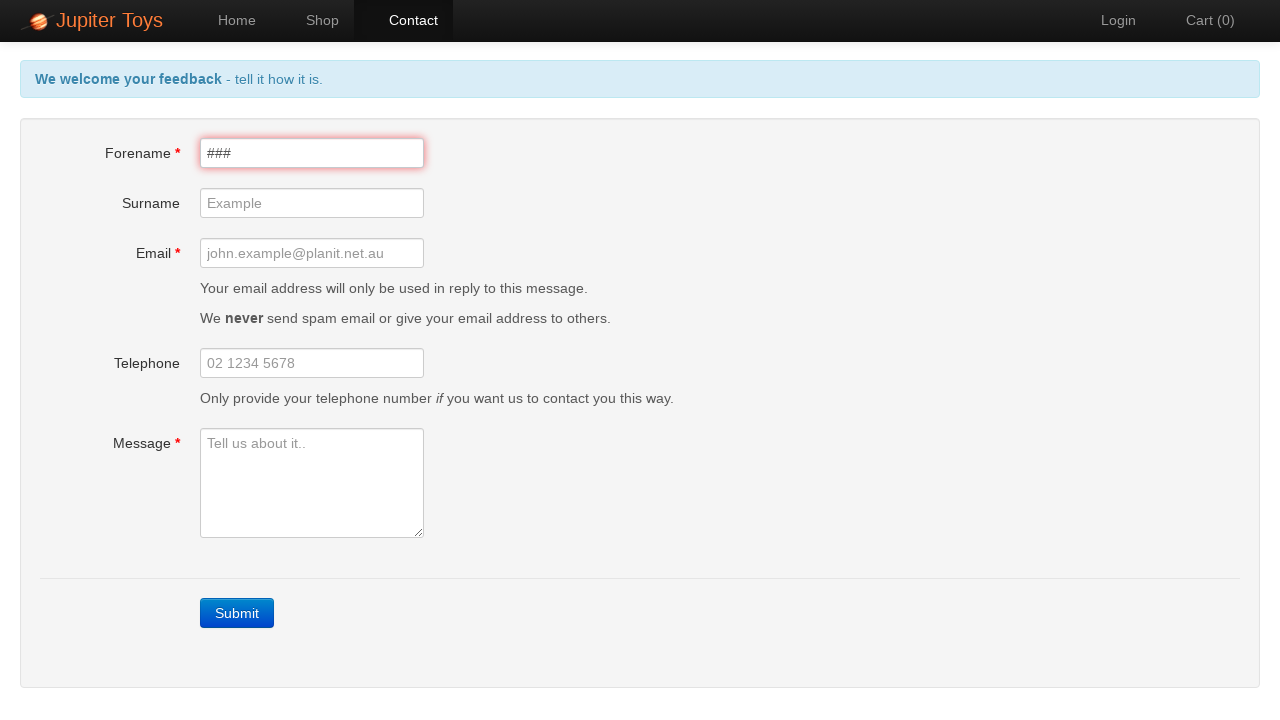

Filled email field with invalid email format 'a' on #email
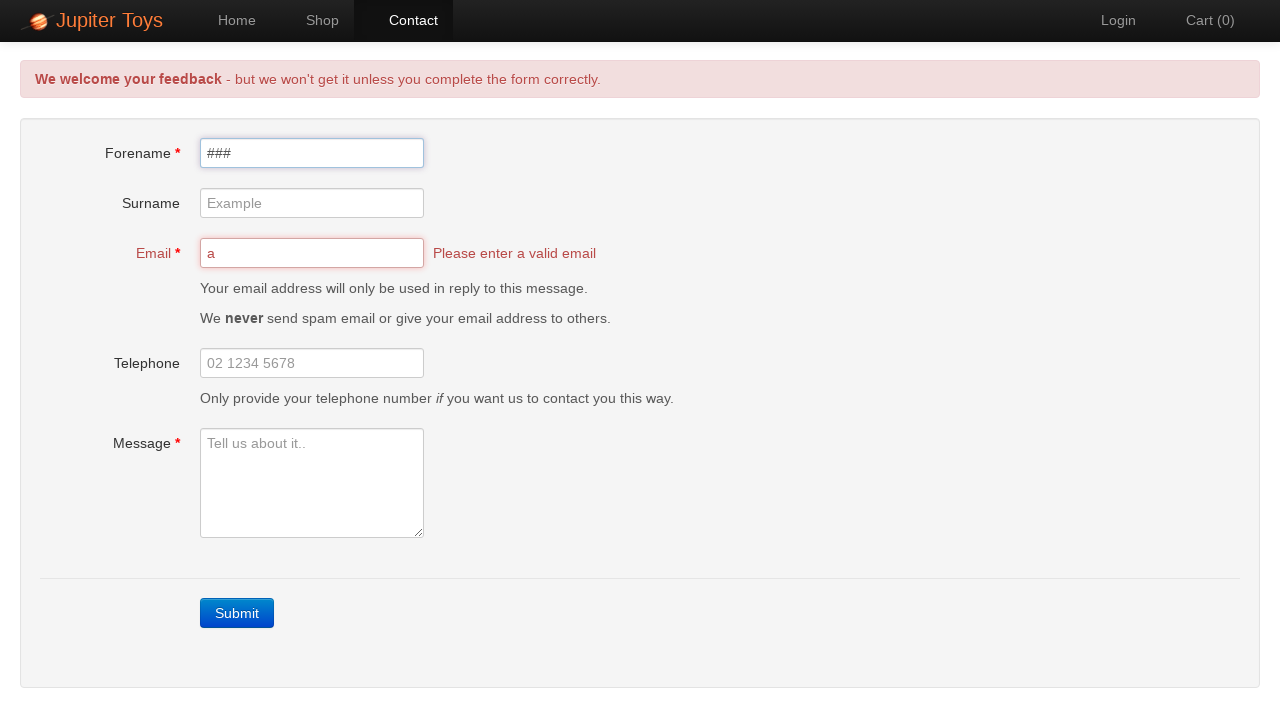

Filled message field with invalid data '#@$' on #message
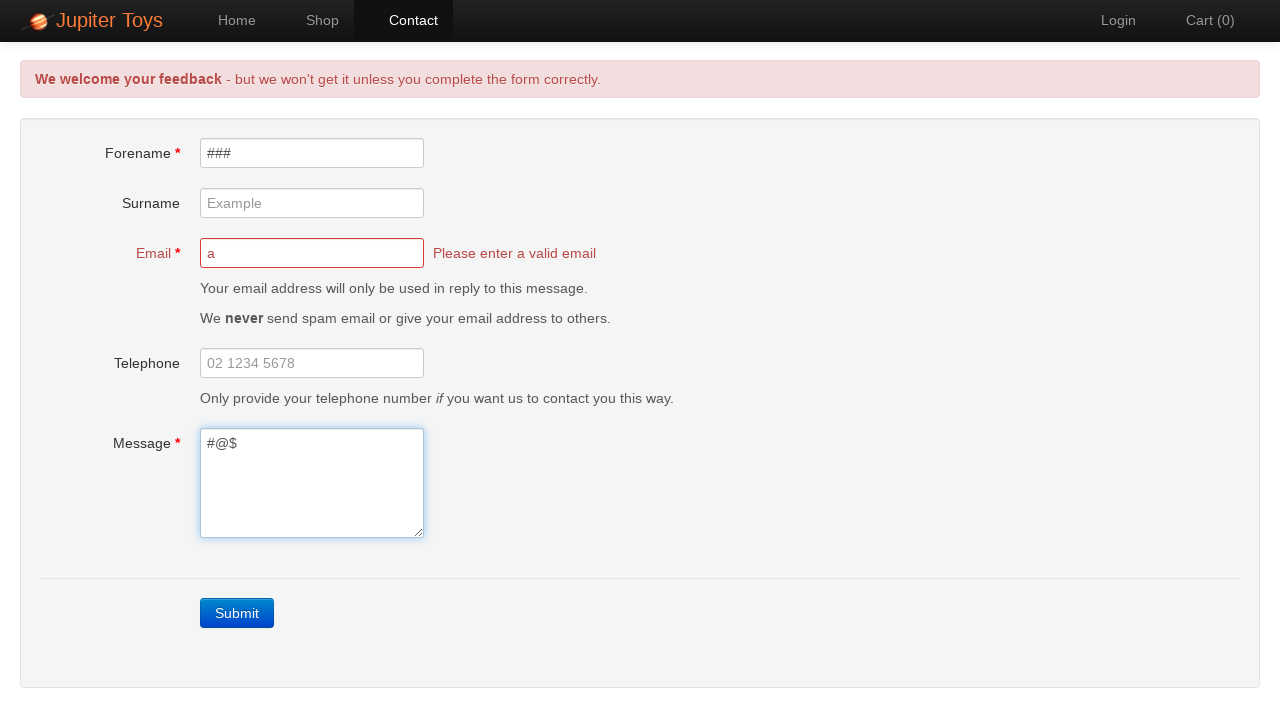

Verified header message error appeared
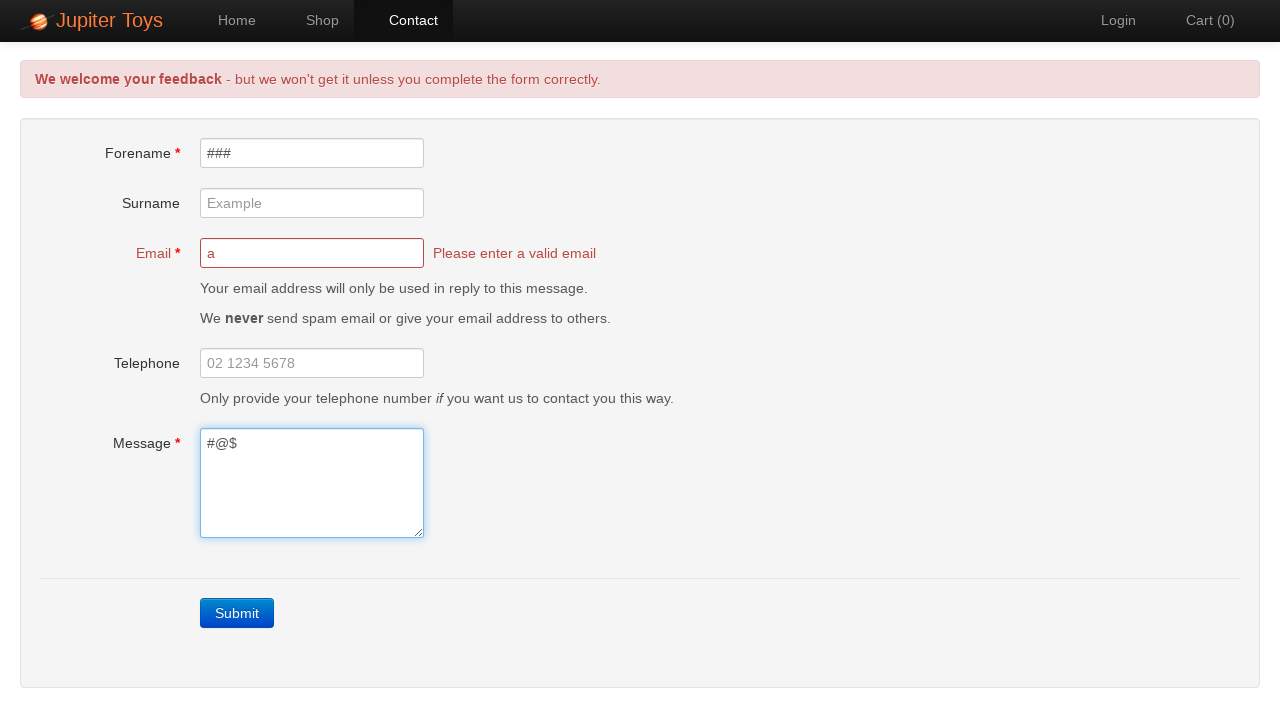

Verified email validation error message appeared
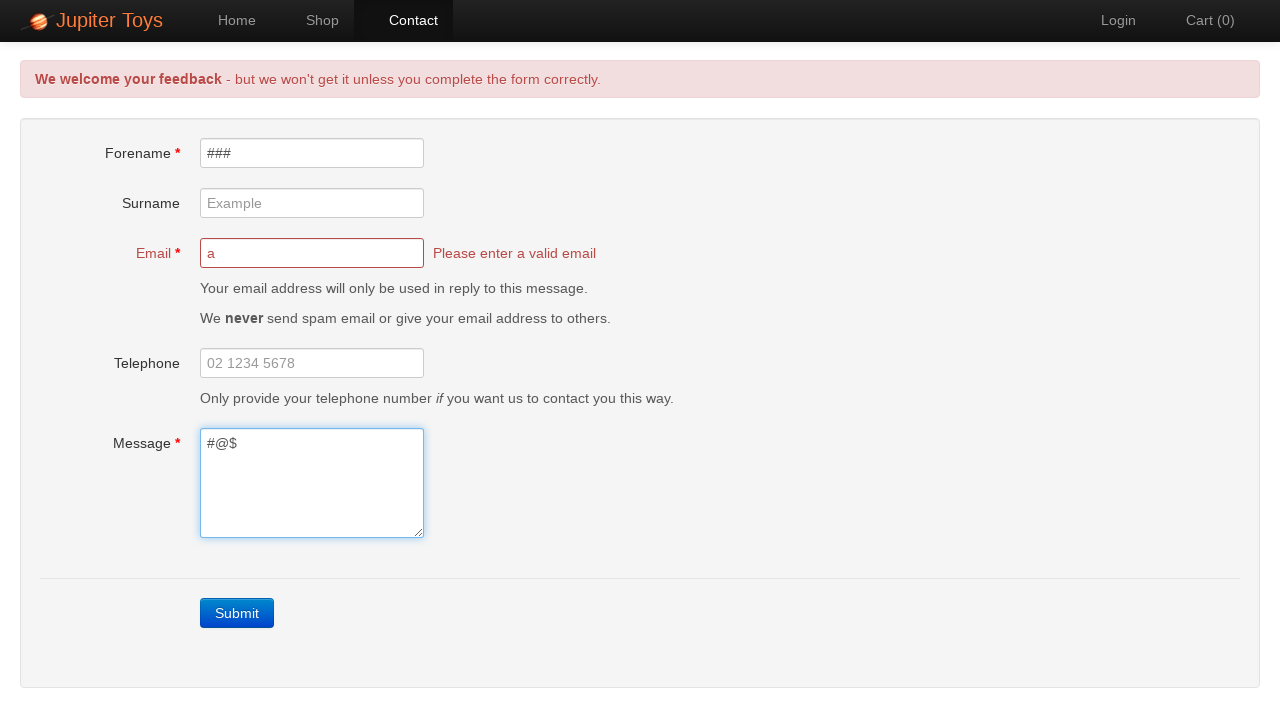

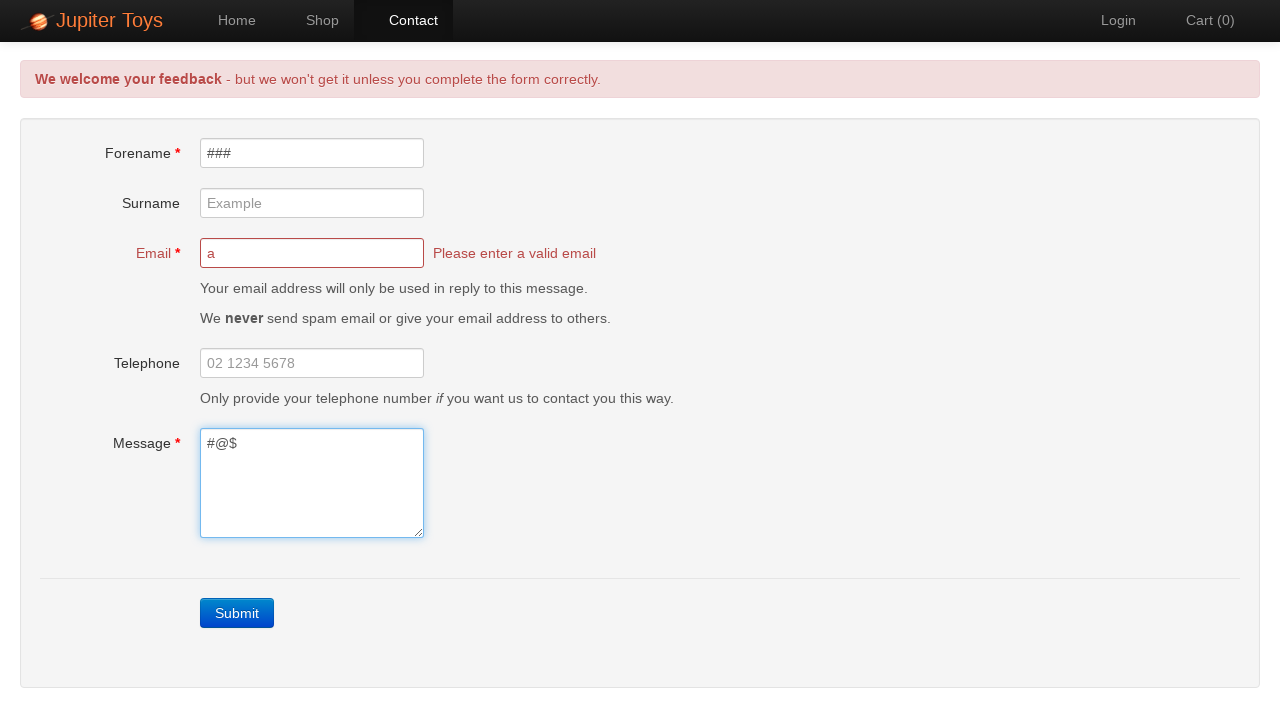